Navigates to a practice page and interacts with radio button elements to verify their functionality

Starting URL: https://www.letskodeit.com/practice

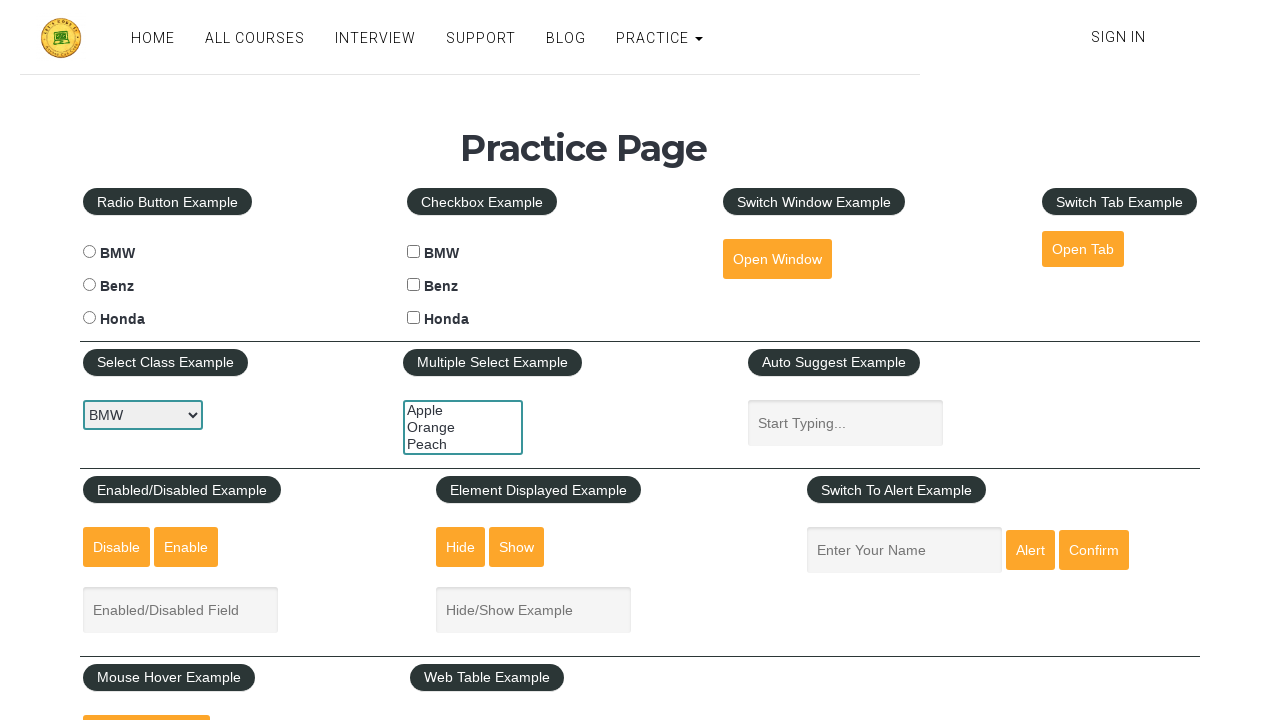

Radio Button Example section loaded
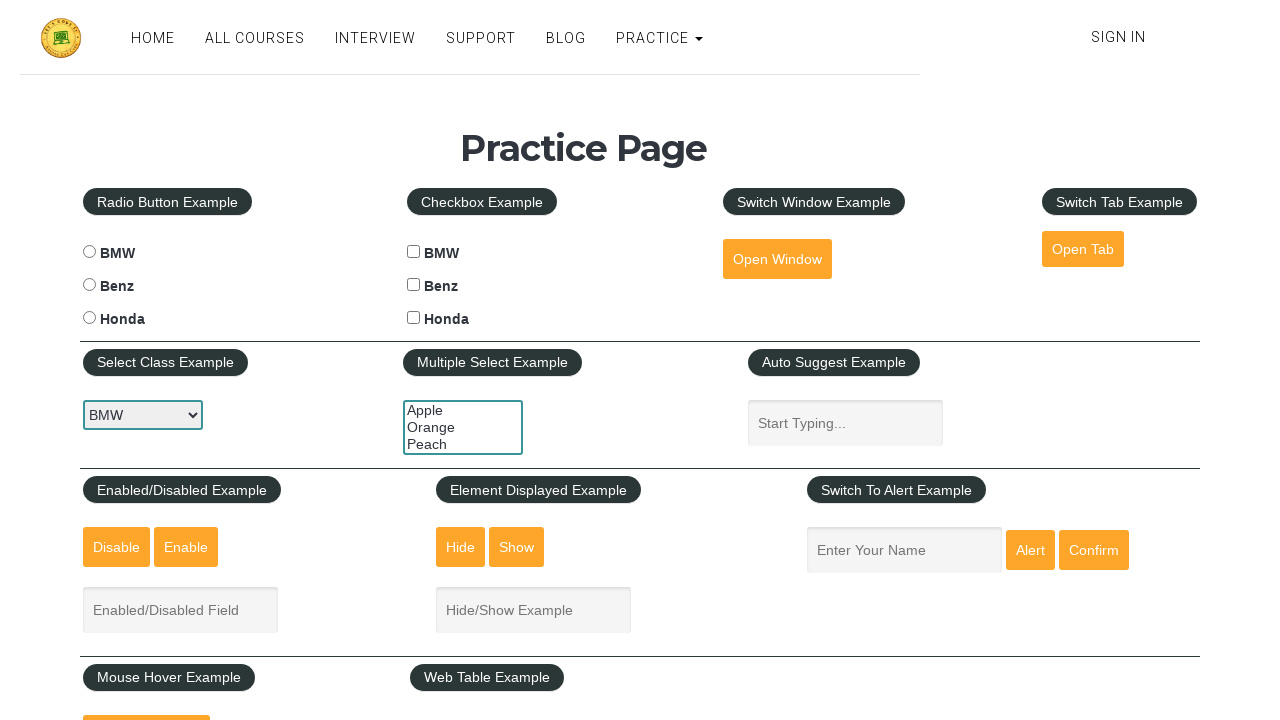

Clicked BMW radio button option at (89, 252) on input[id='bmwradio']
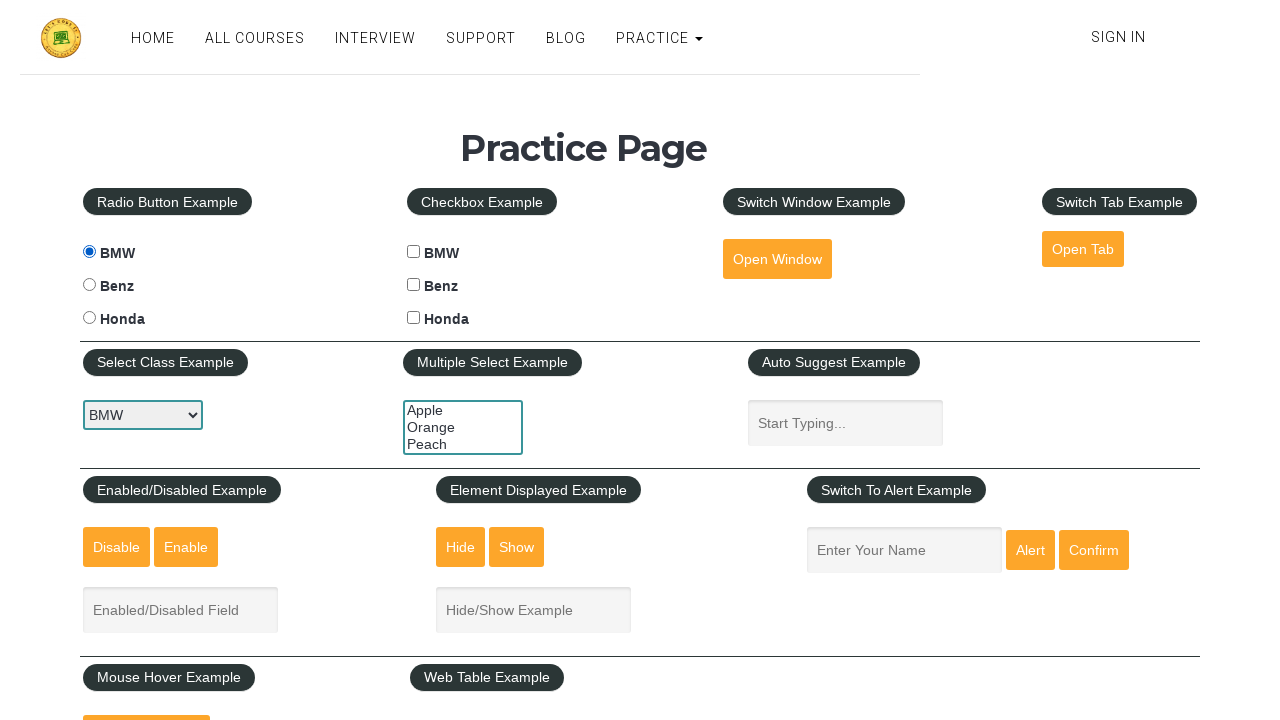

Verified BMW radio button is selected
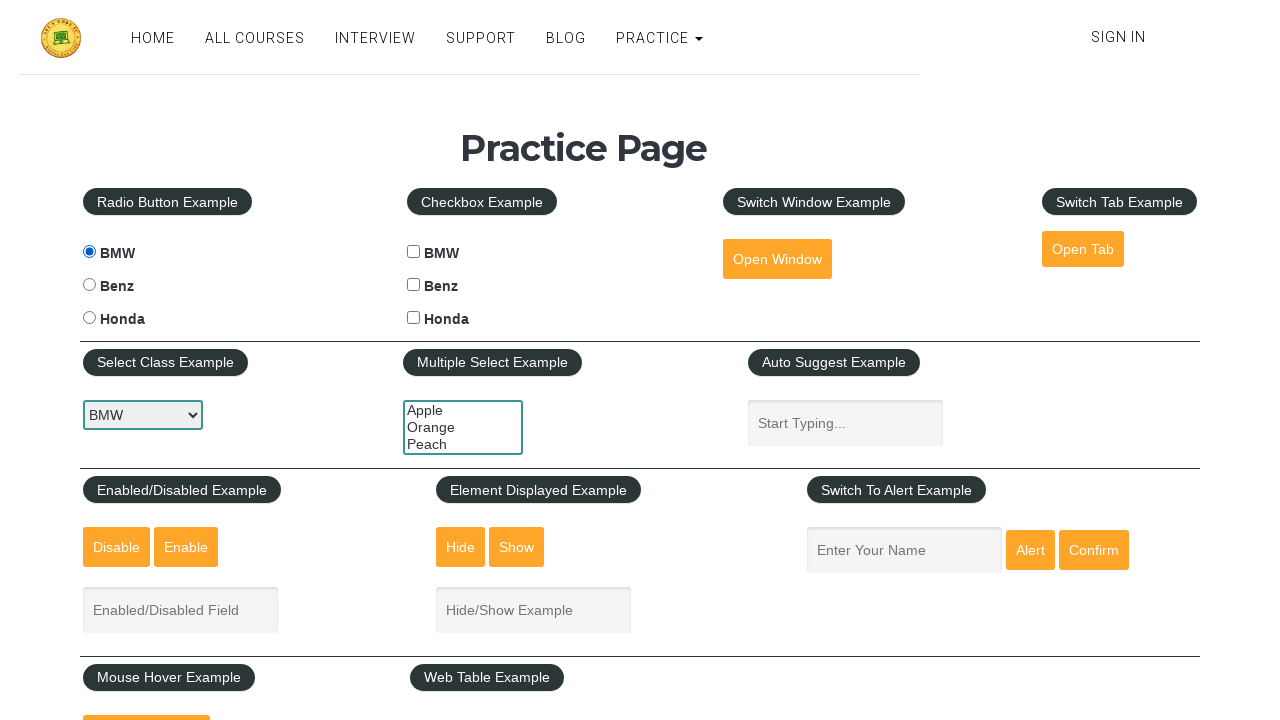

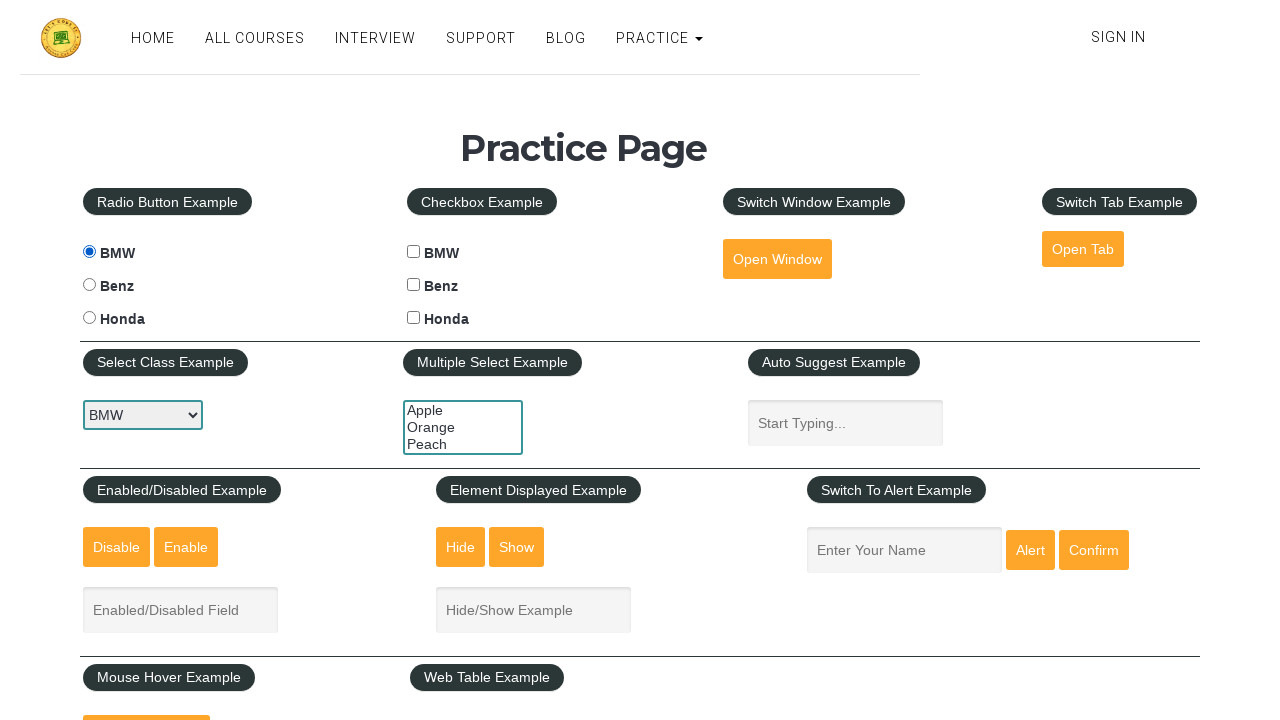